Tests Wikipedia.de search functionality by waiting for the search bar to become visible and then entering a search term "Europa"

Starting URL: https://wikipedia.de

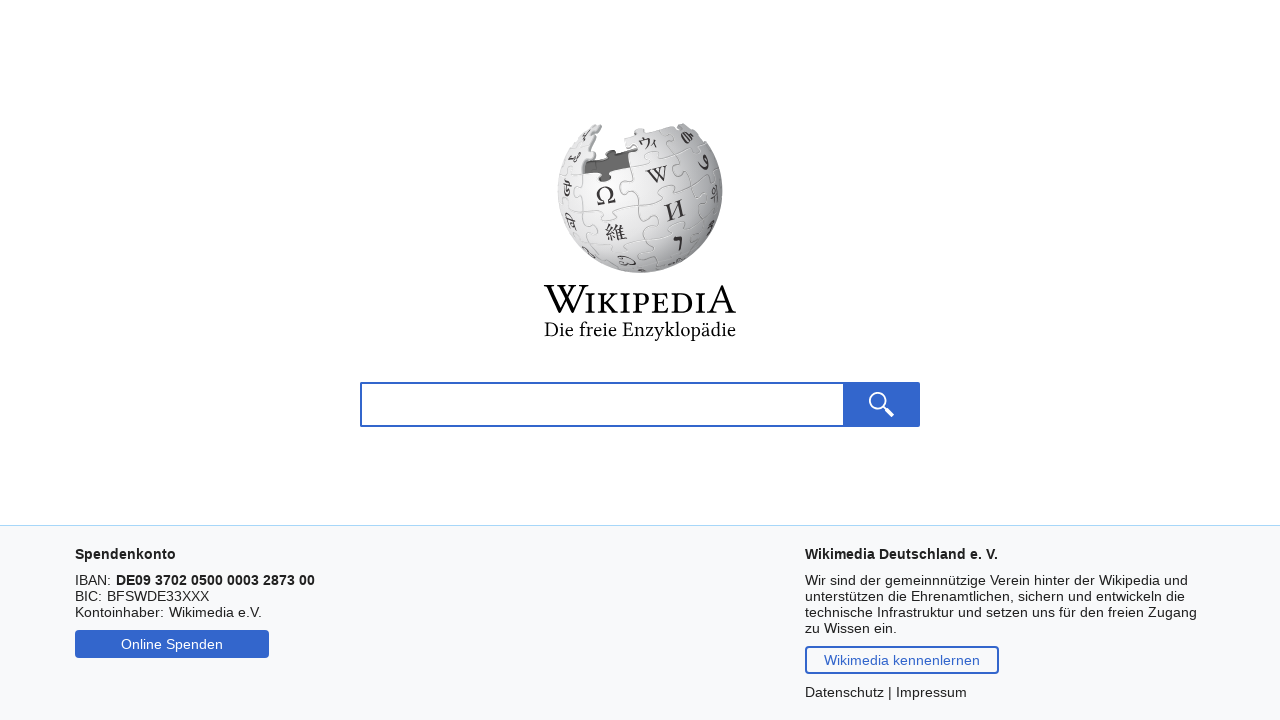

Search bar became visible
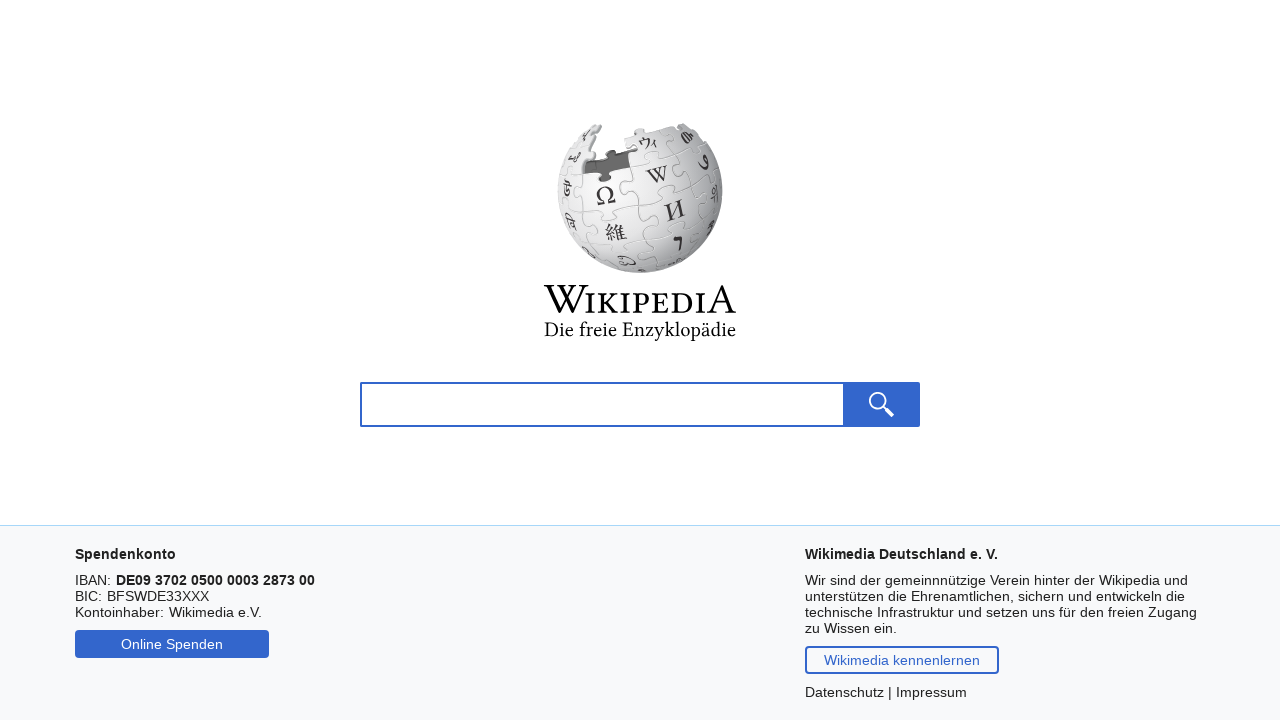

Entered search term 'Europa' in search bar on #txtSearch
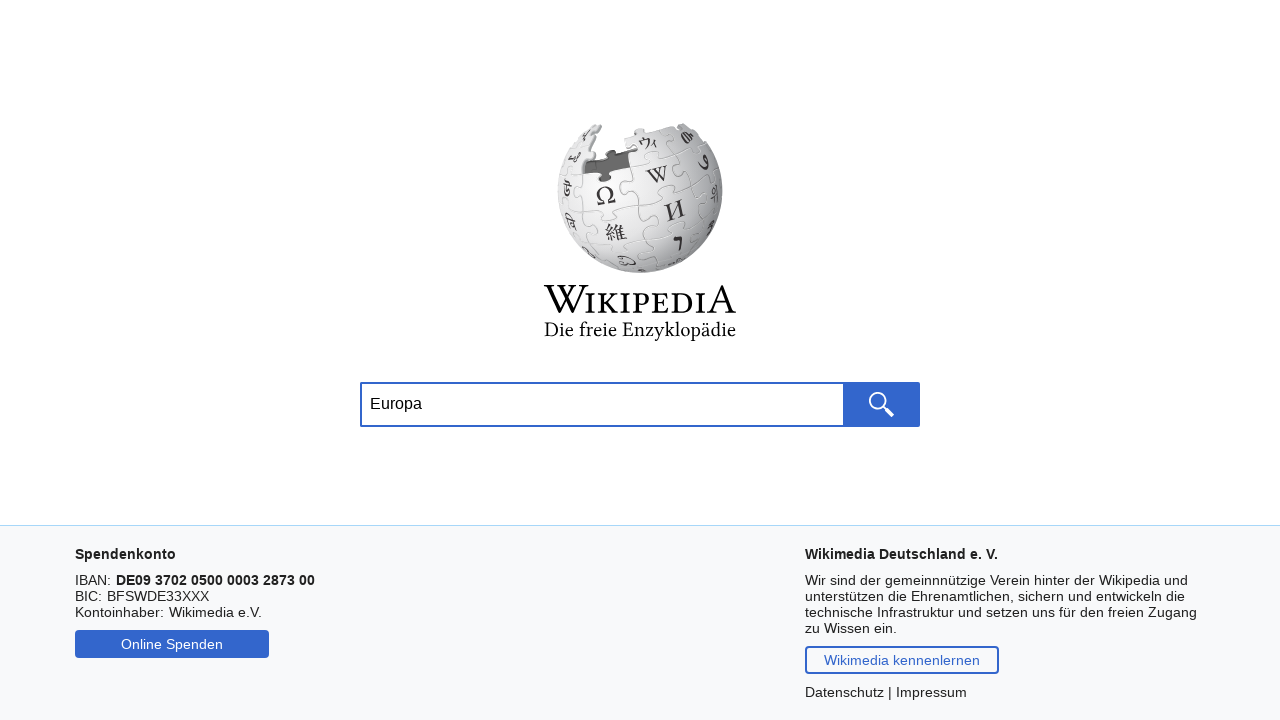

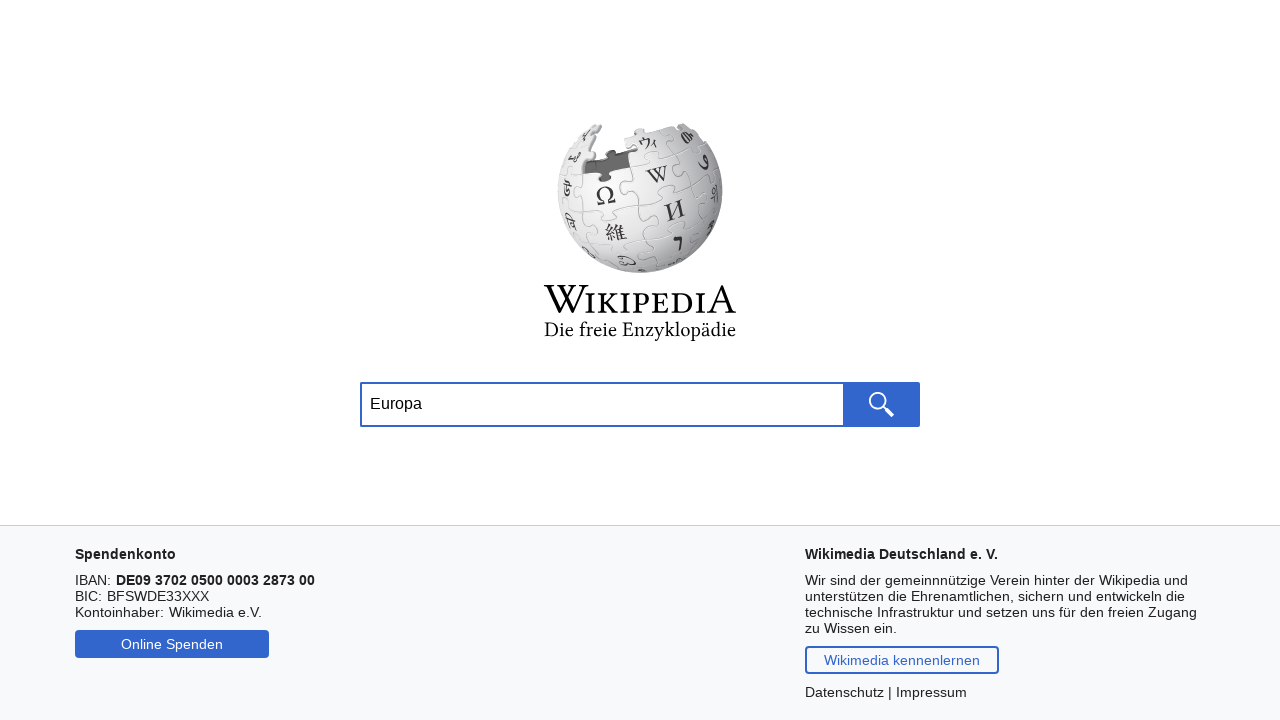